Tests page scrolling functionality by pressing the Page Down key multiple times to scroll through the page content

Starting URL: https://courses.thetestingacademy.com/

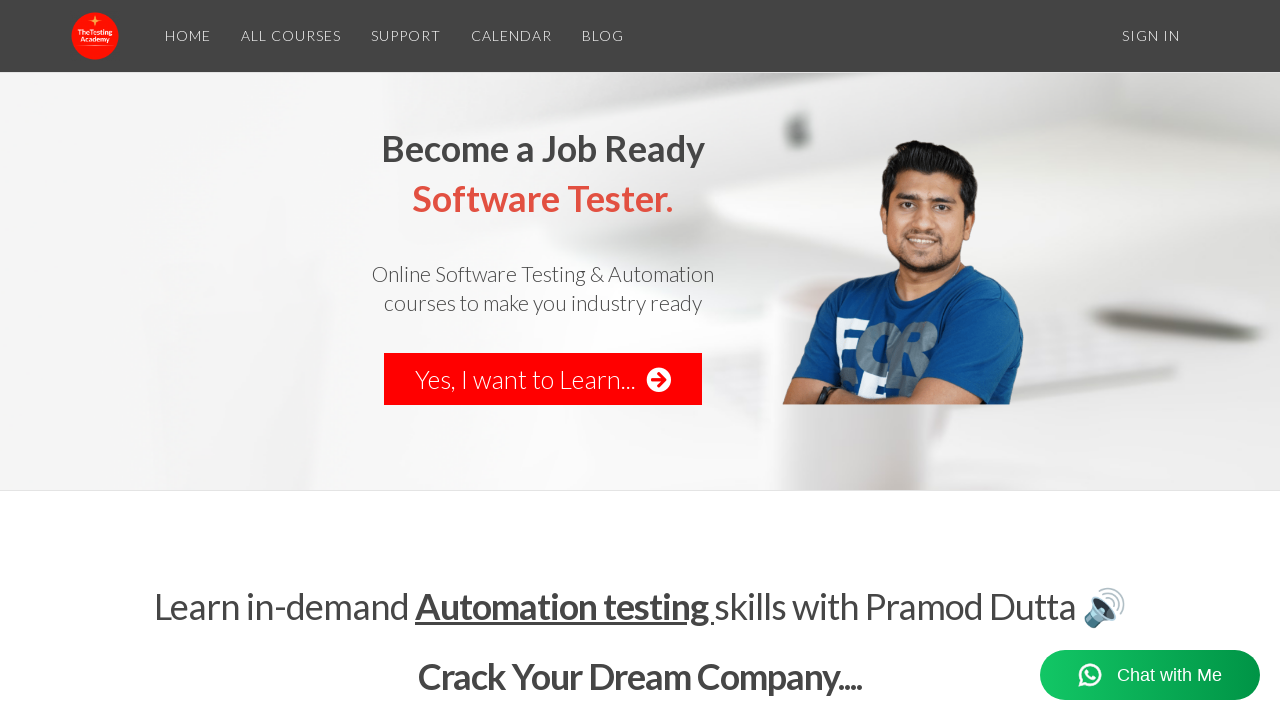

Pressed Page Down key to scroll down page (1st scroll)
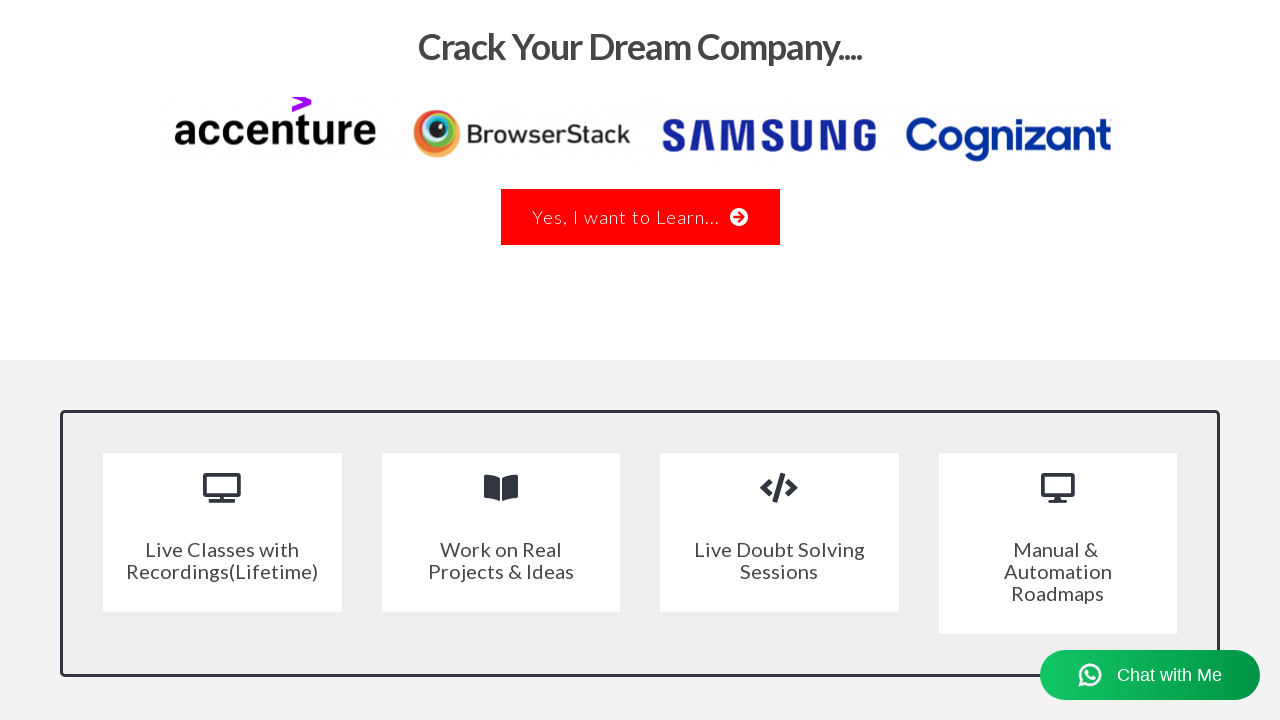

Pressed Page Down key to scroll down page (2nd scroll)
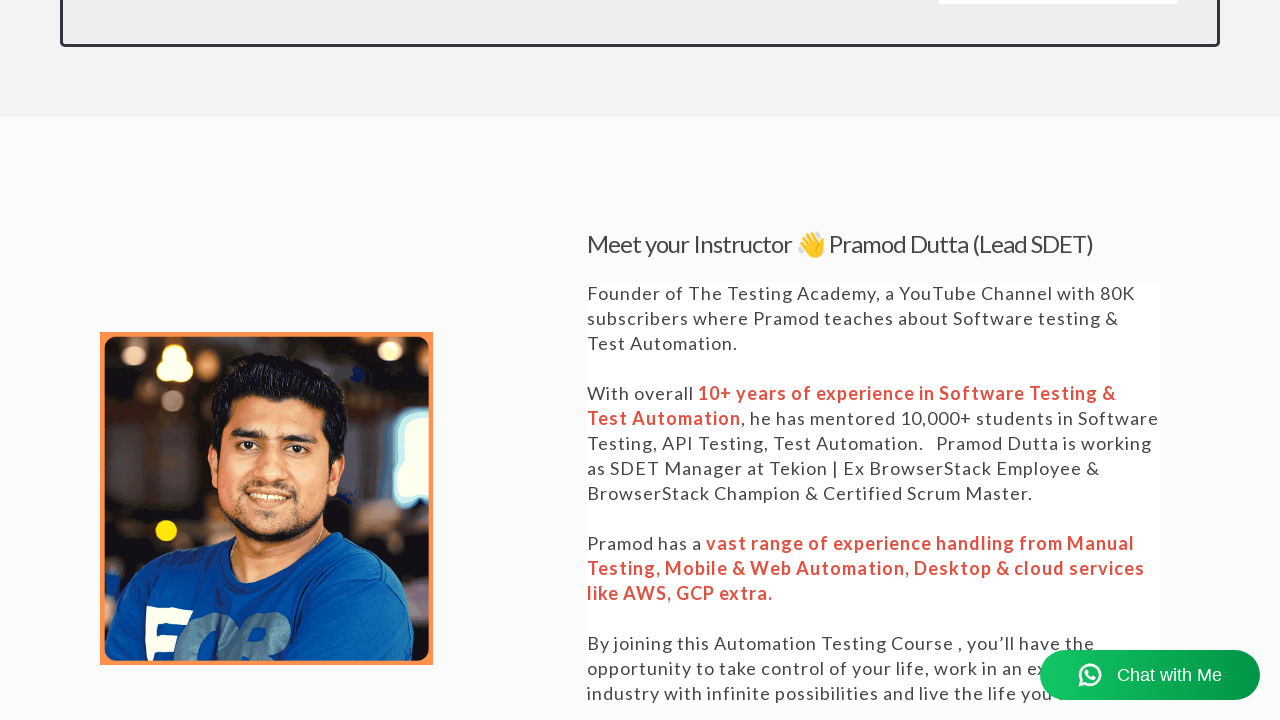

Pressed Page Down key to scroll down page (3rd scroll)
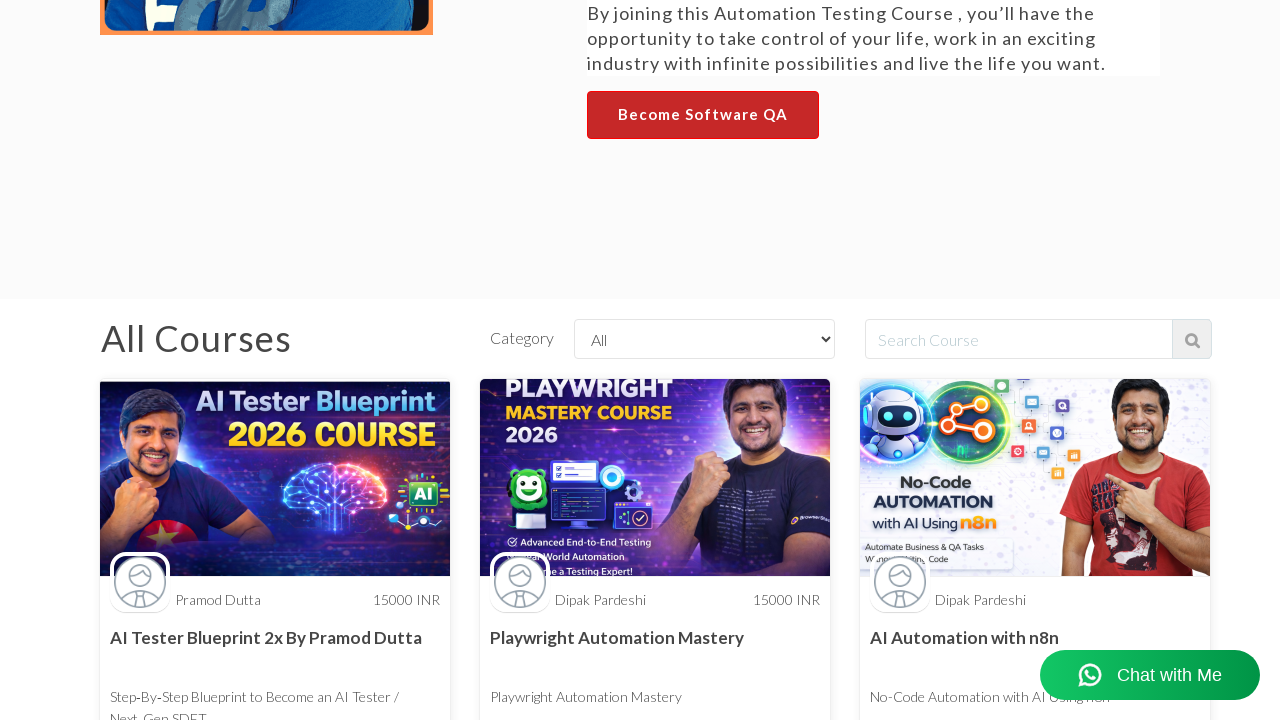

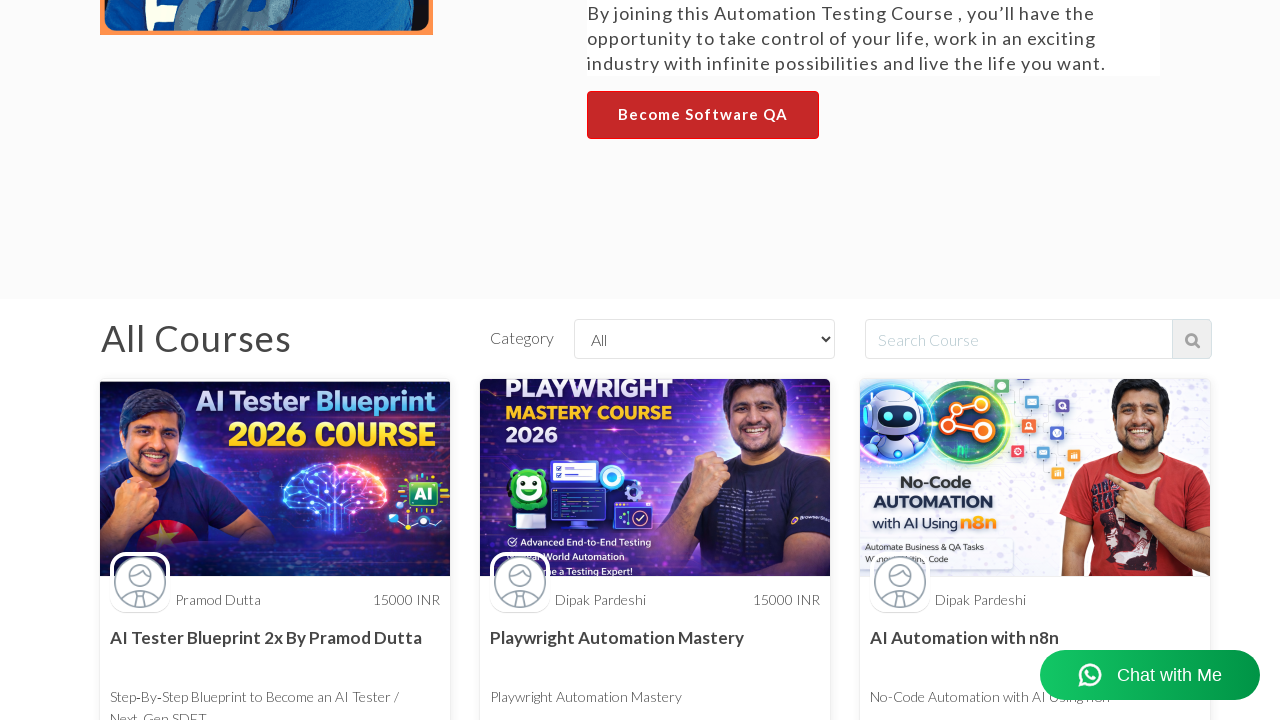